Tests JavaScript alert handling by navigating to Basic Elements section, triggering a simple alert, and accepting it

Starting URL: http://automationbykrishna.com/

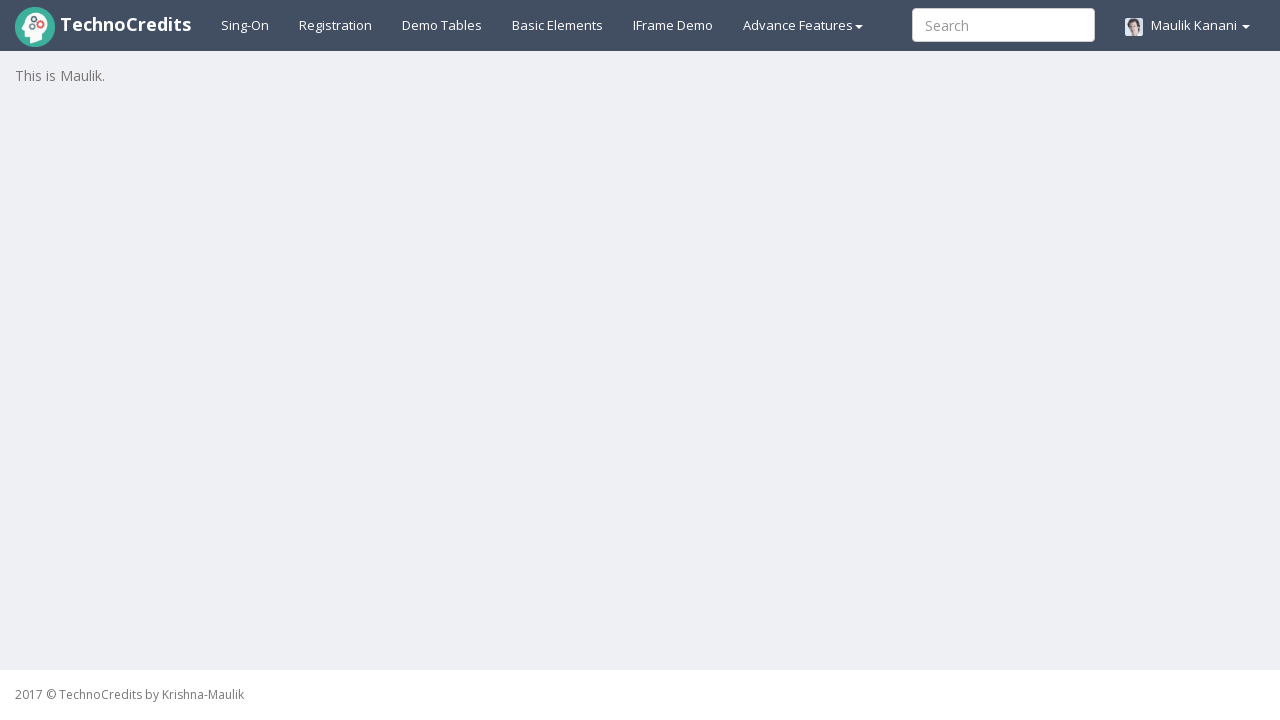

Clicked on Basic Elements tab at (558, 25) on #basicelements
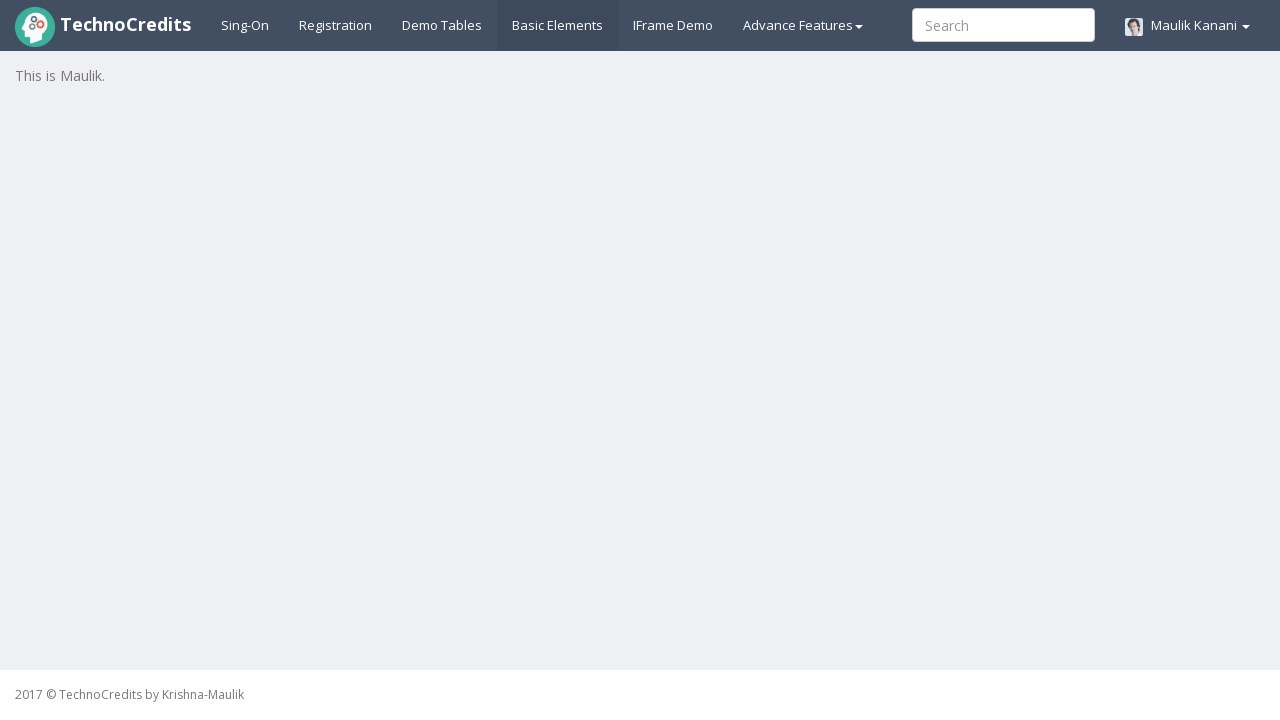

Waited 3 seconds for page to load
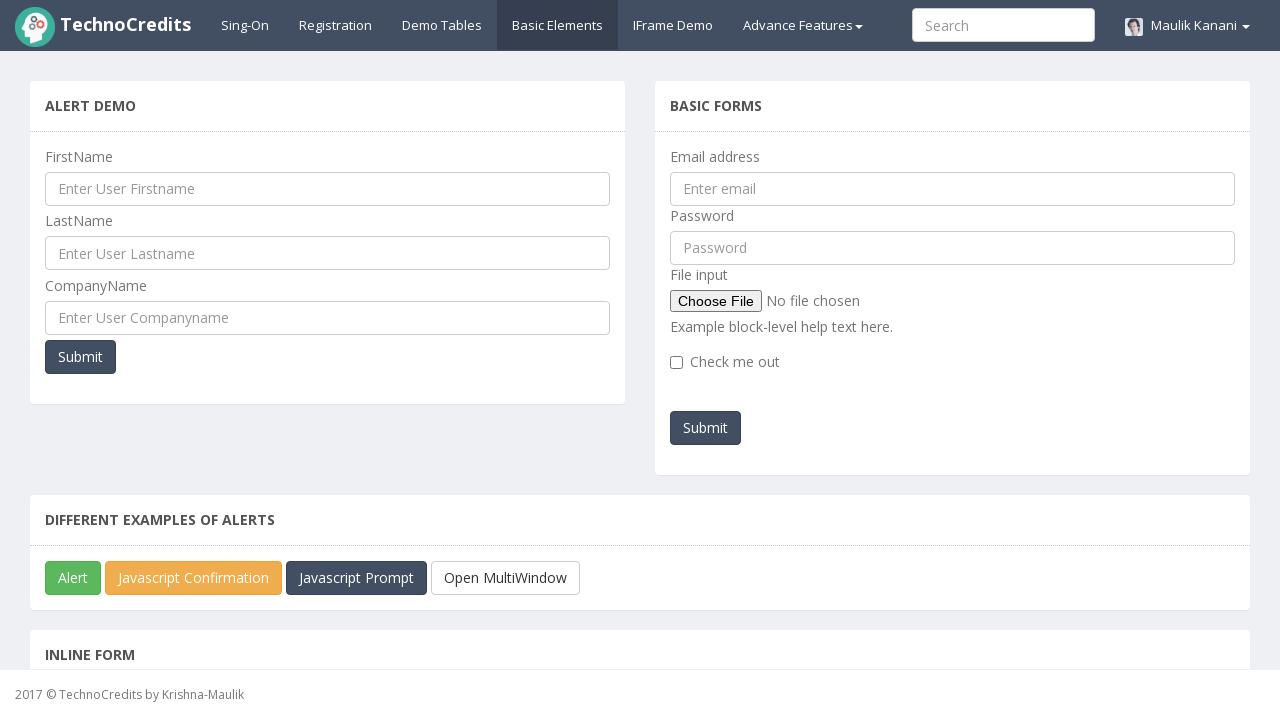

Set up dialog handler to accept alerts
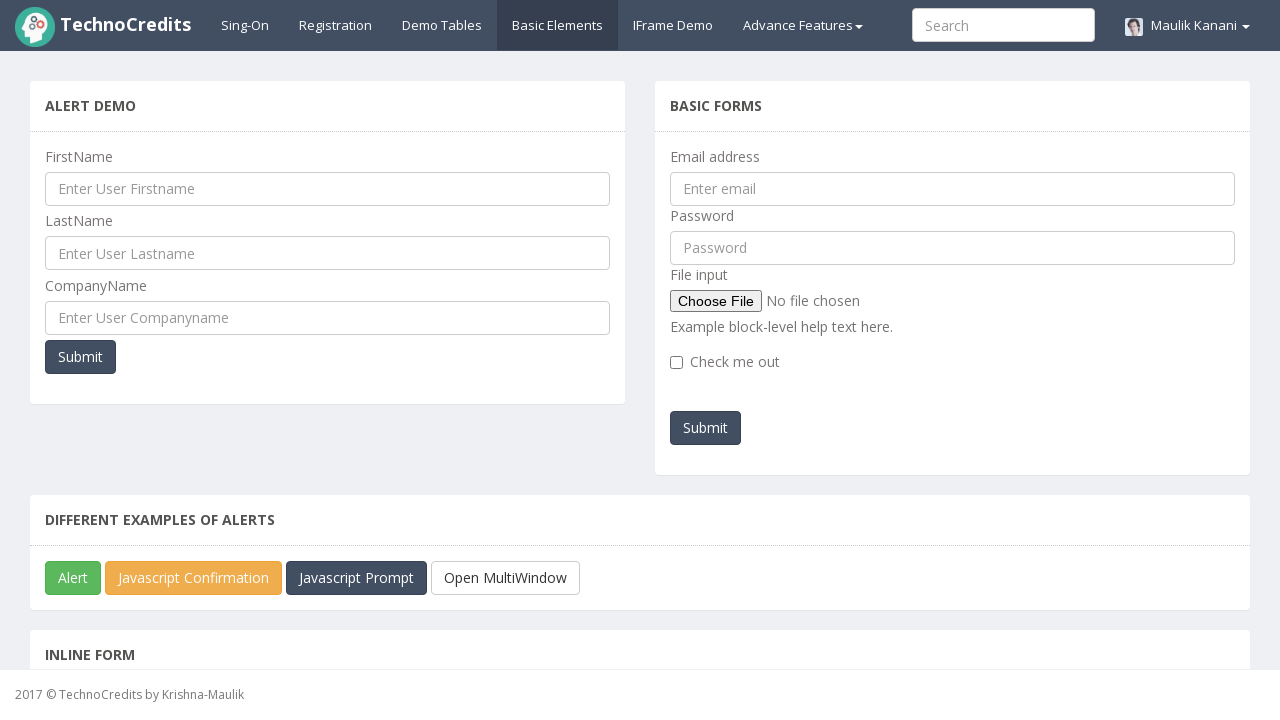

Clicked on JavaScript Alert tab to trigger alert at (73, 578) on #javascriptAlert
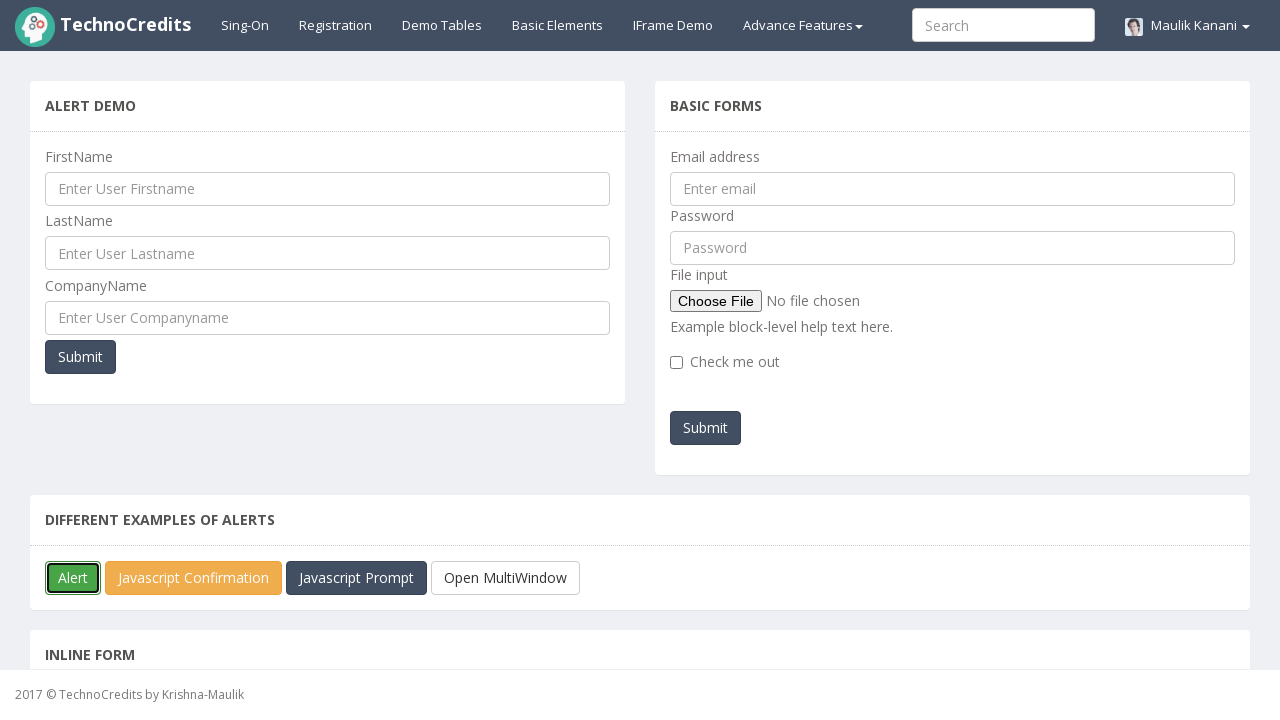

Waited 1 second for alert to be handled
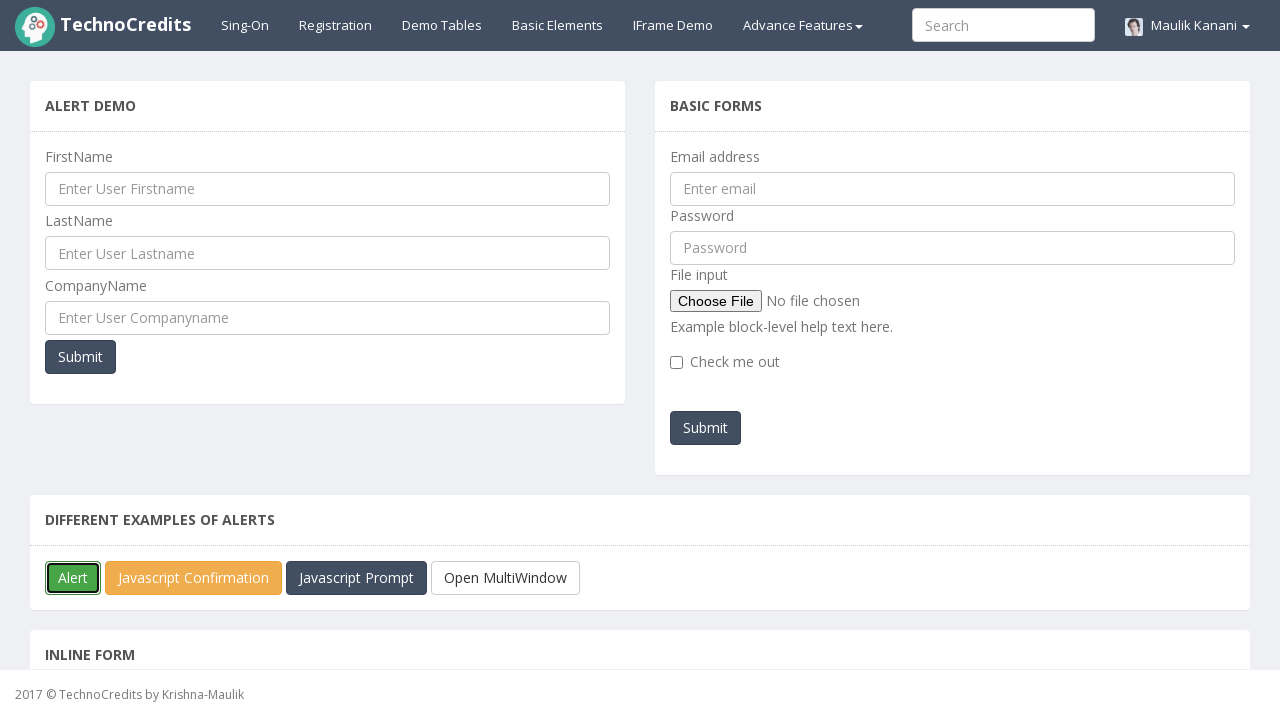

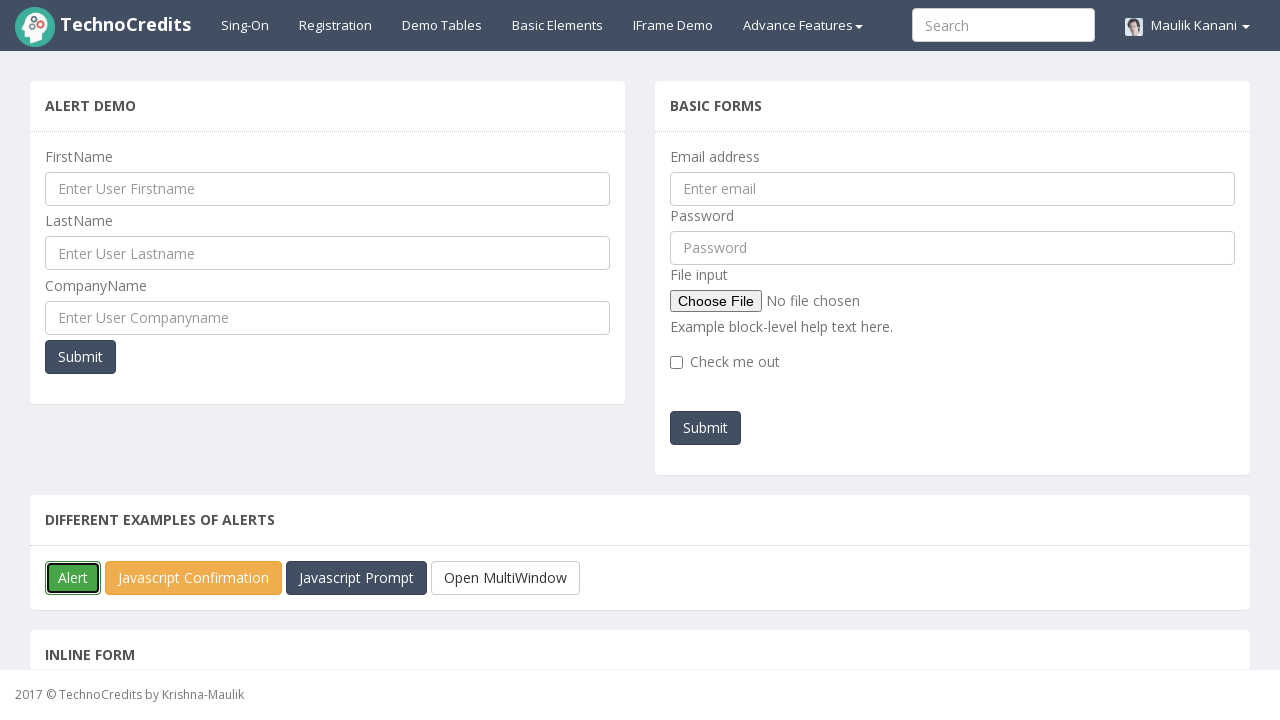